Tests mouse hover functionality by hovering over a button to reveal a dropdown menu, clicking on menu items like "Top" and "Reload", and scrolling the page

Starting URL: https://rahulshettyacademy.com/AutomationPractice/

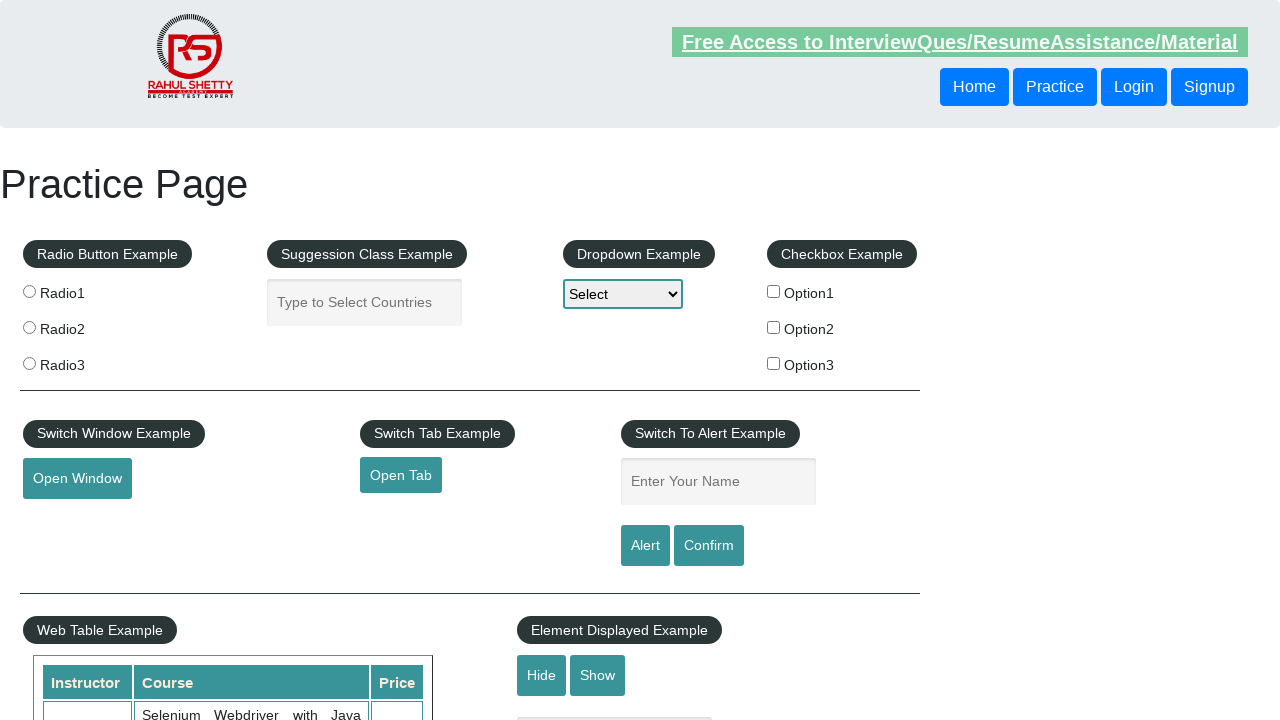

Scrolled down 900px to make mouse hover button visible
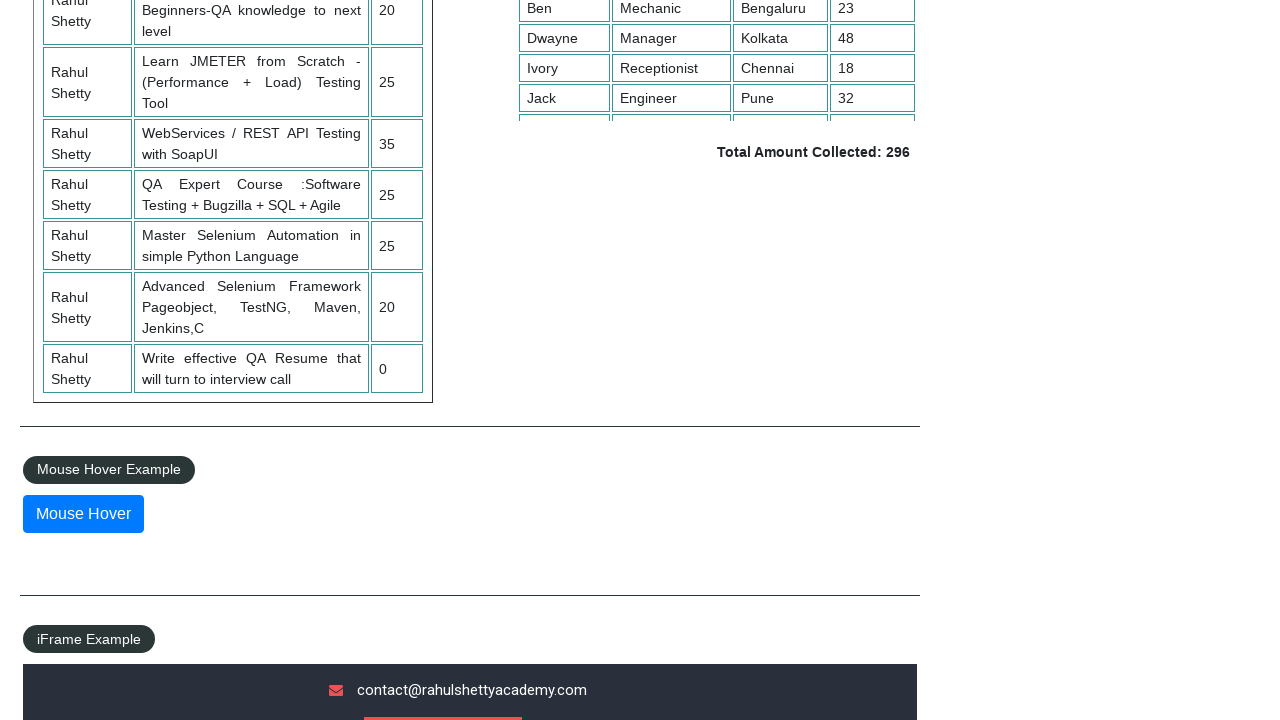

Hovered over mouse hover button to reveal dropdown menu at (83, 514) on button#mousehover
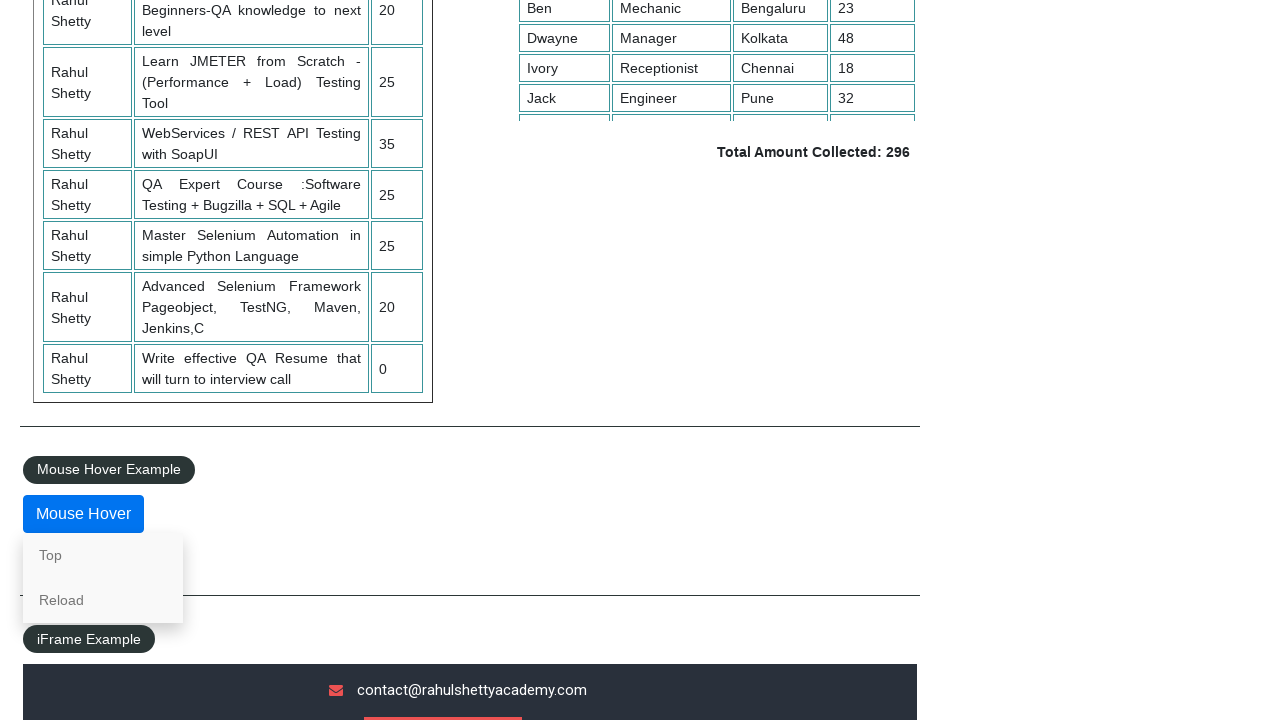

Clicked on 'Top' link from dropdown menu at (103, 555) on a:has-text('Top')
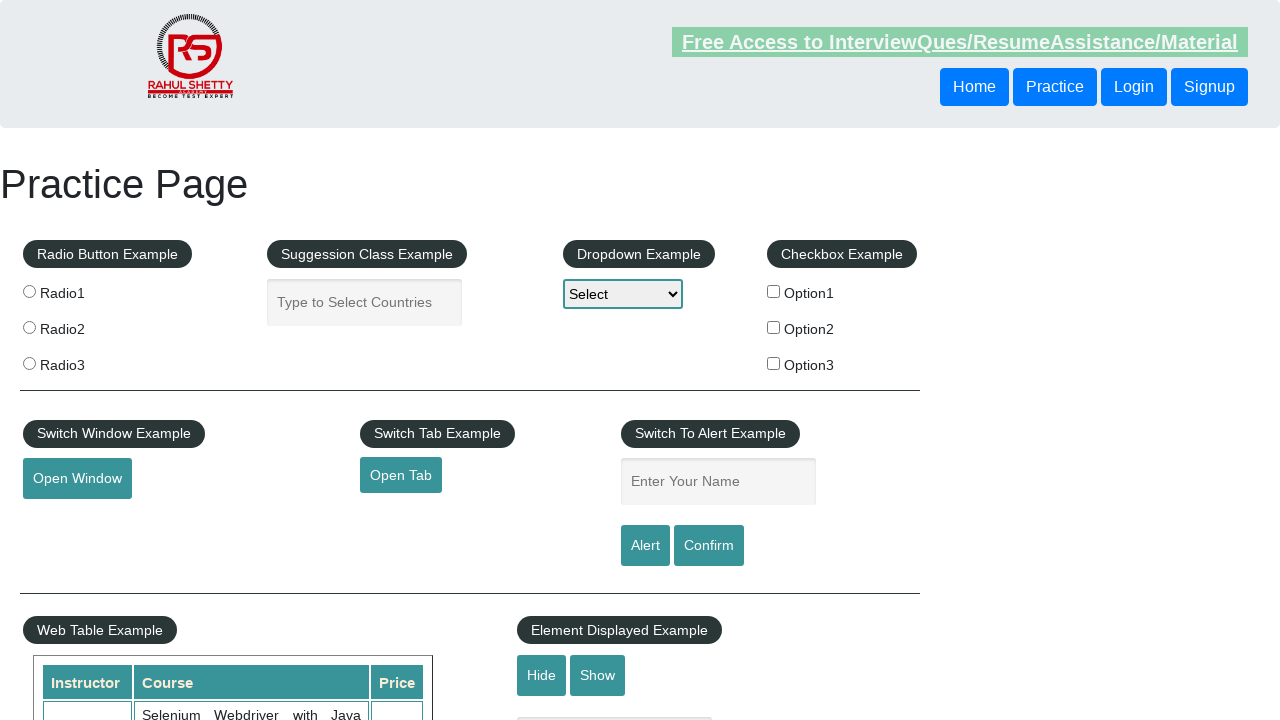

Scrolled down 900px again
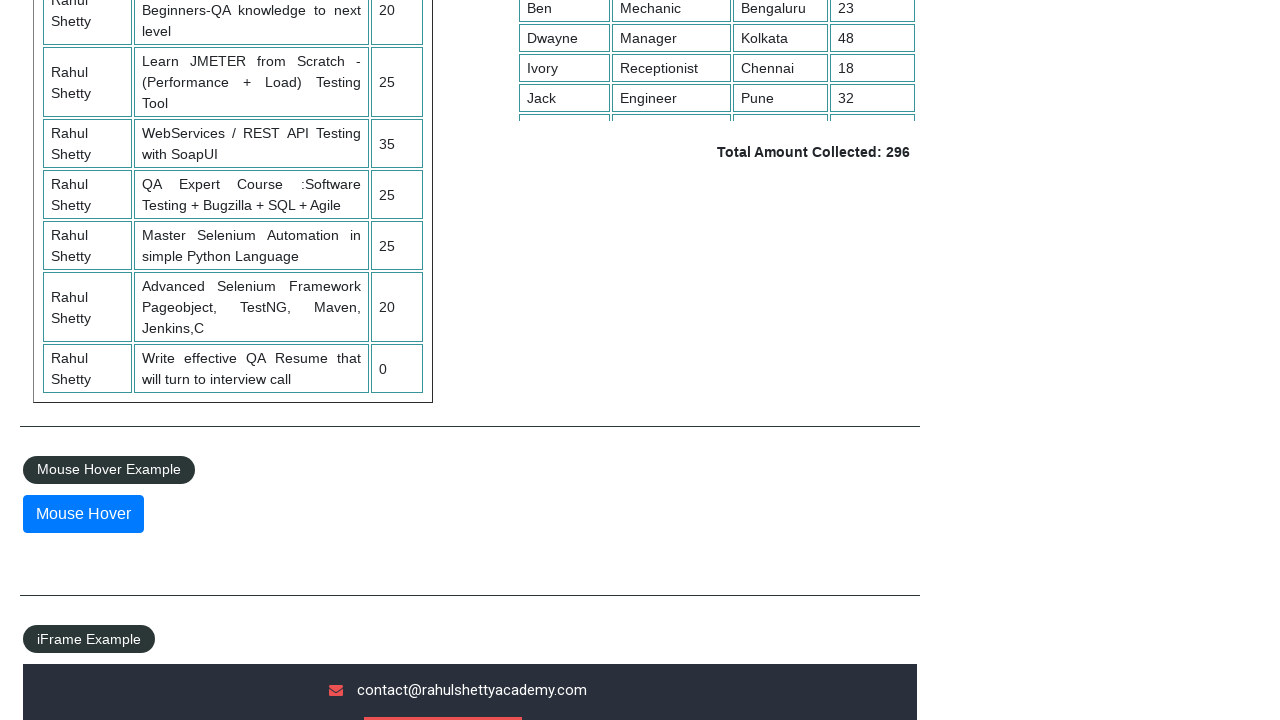

Hovered over mouse hover button again to reveal dropdown menu at (83, 514) on button#mousehover
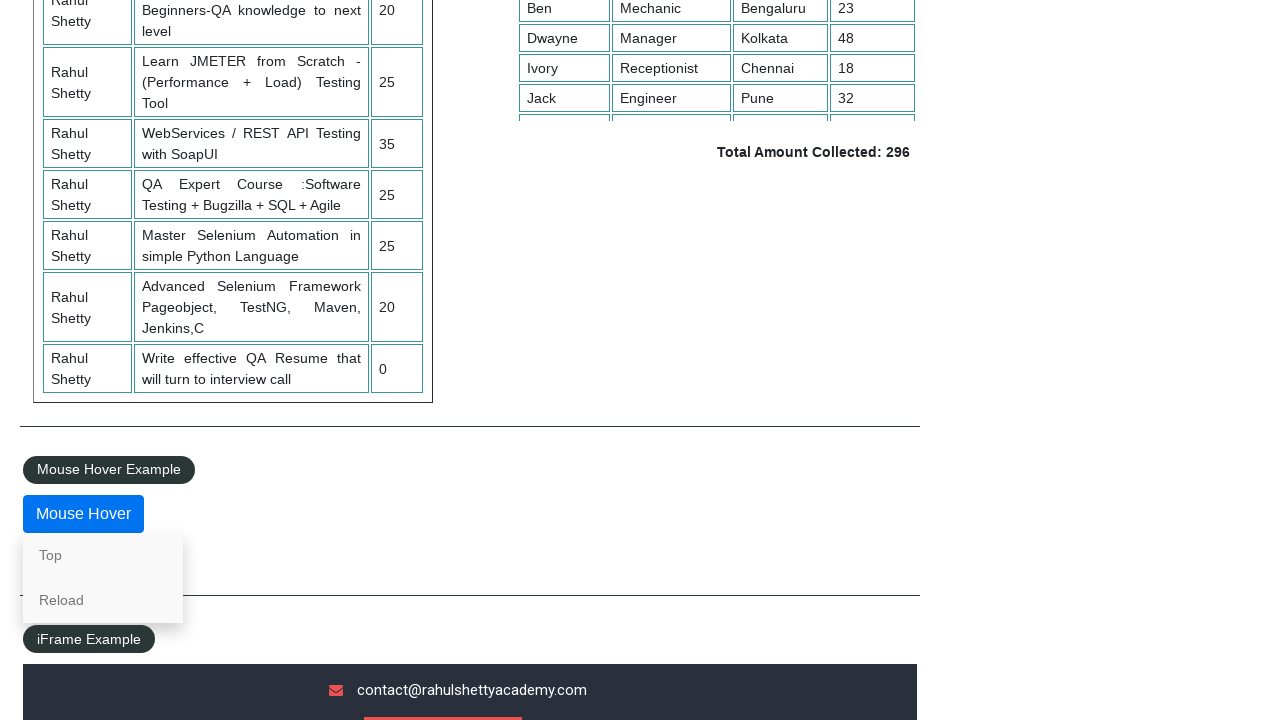

Clicked on 'Reload' link from dropdown menu at (103, 600) on a:has-text('Reload')
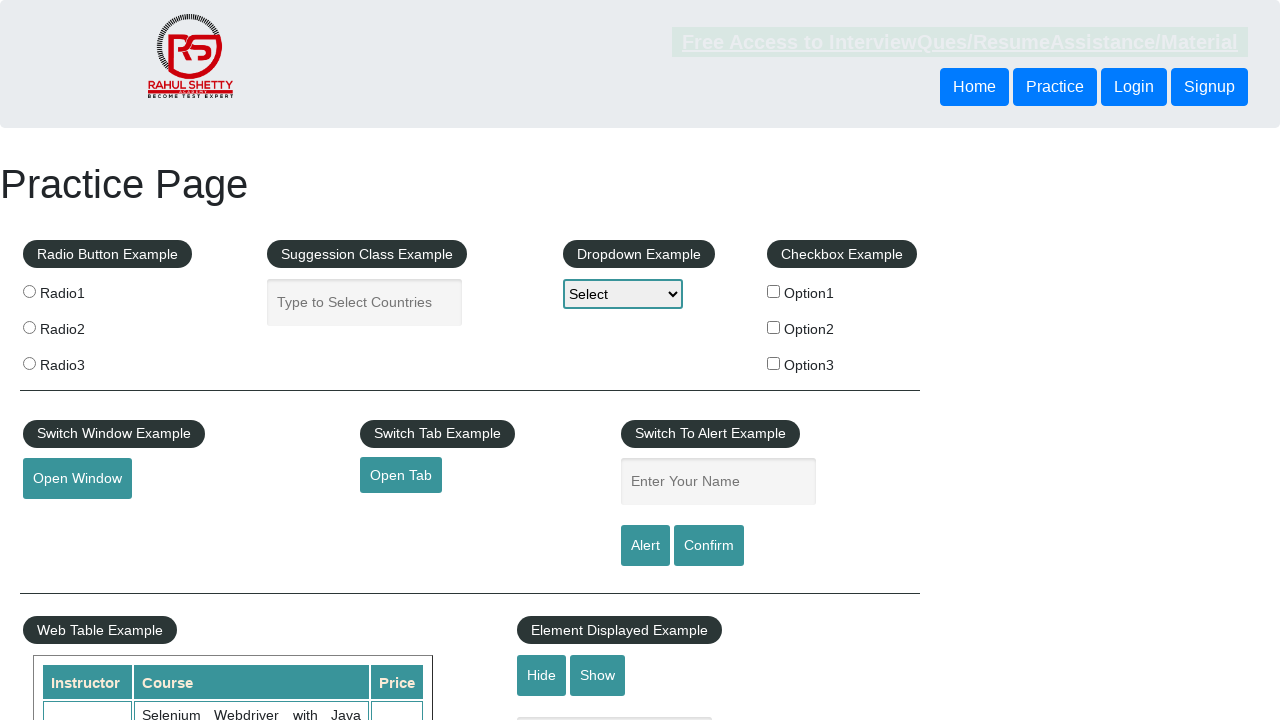

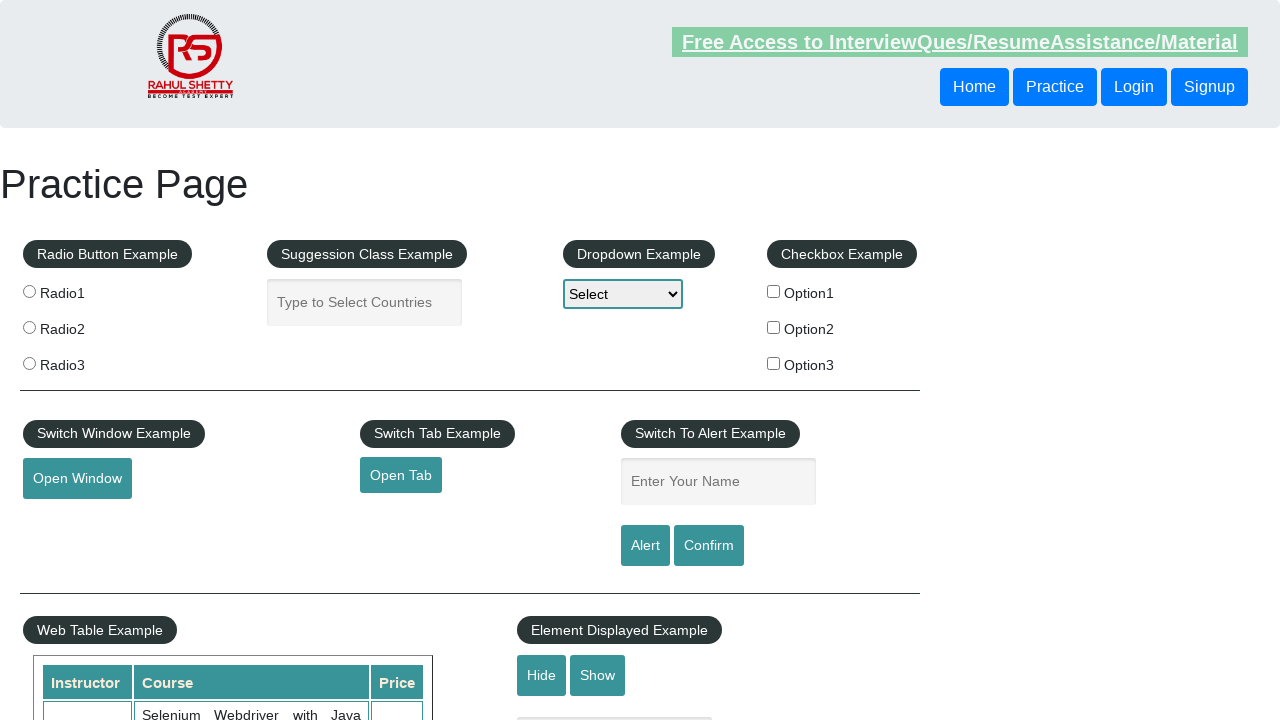